Navigates to Selenium website and clicks on the Downloads tab, verifying URL changes

Starting URL: http://selenium.dev

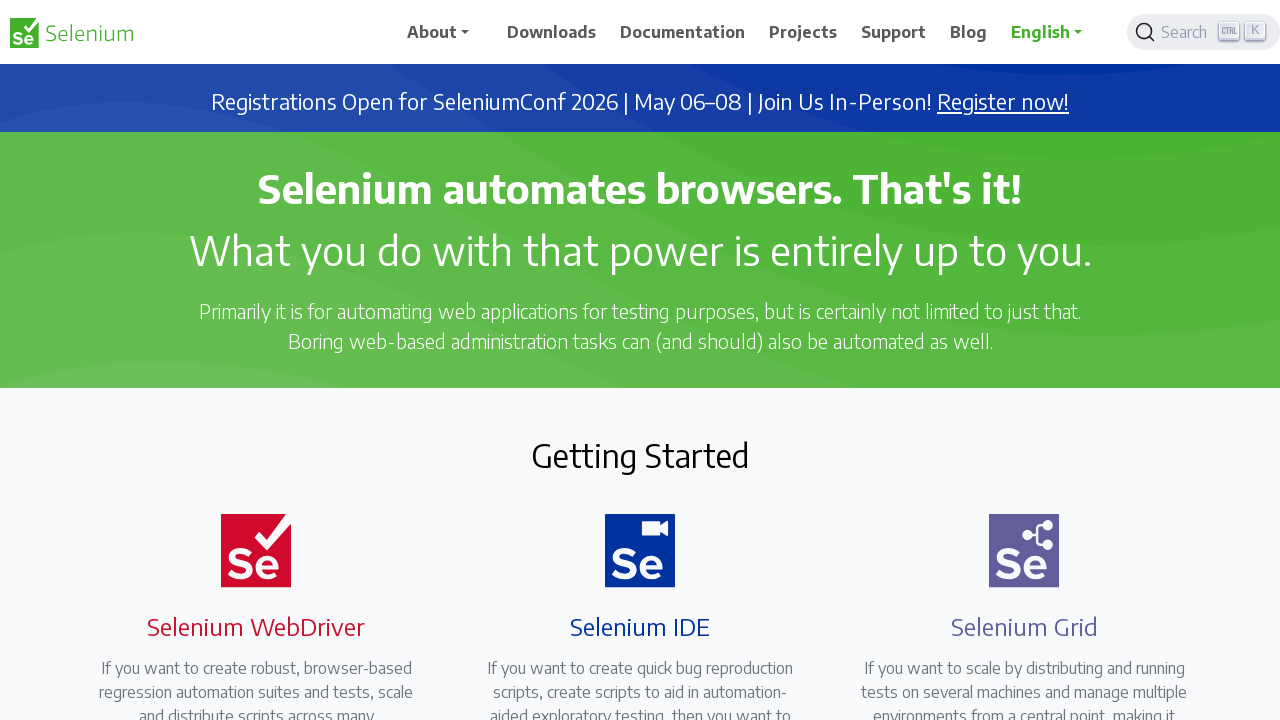

Waited for page to redirect to https://www.selenium.dev/
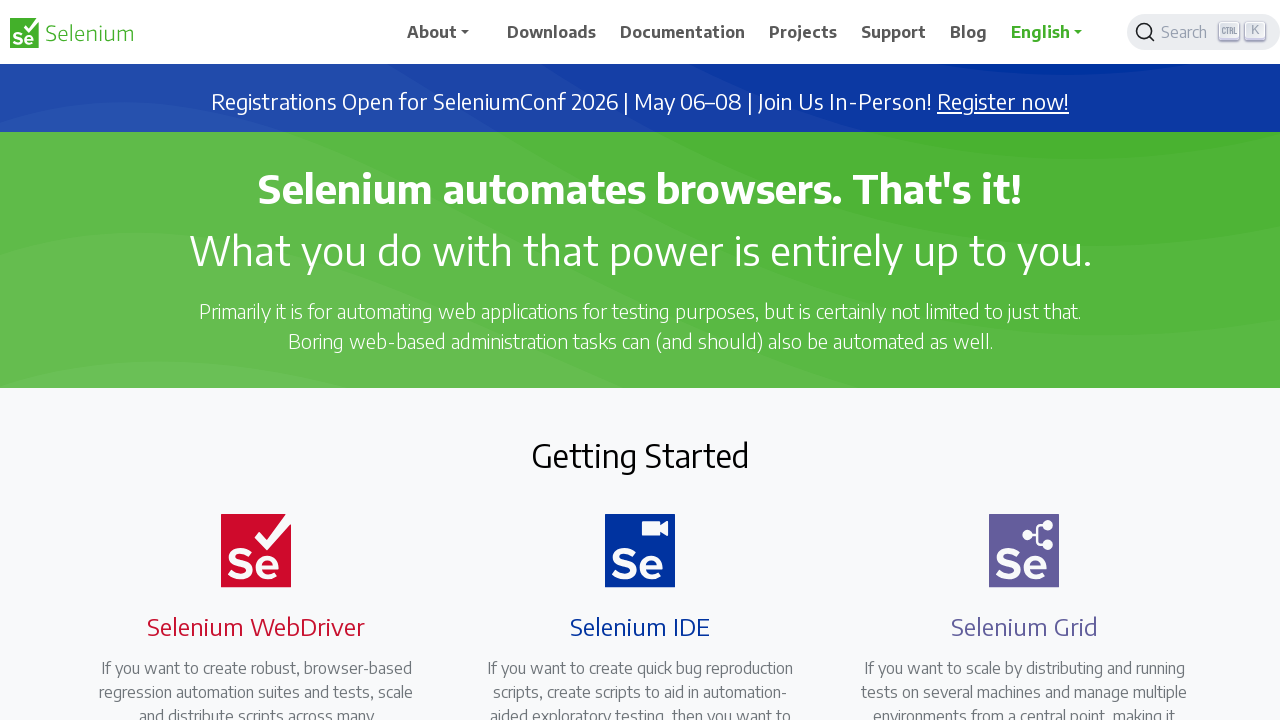

Clicked on Downloads tab at (552, 32) on xpath=//span[contains(.,'Downloads')]
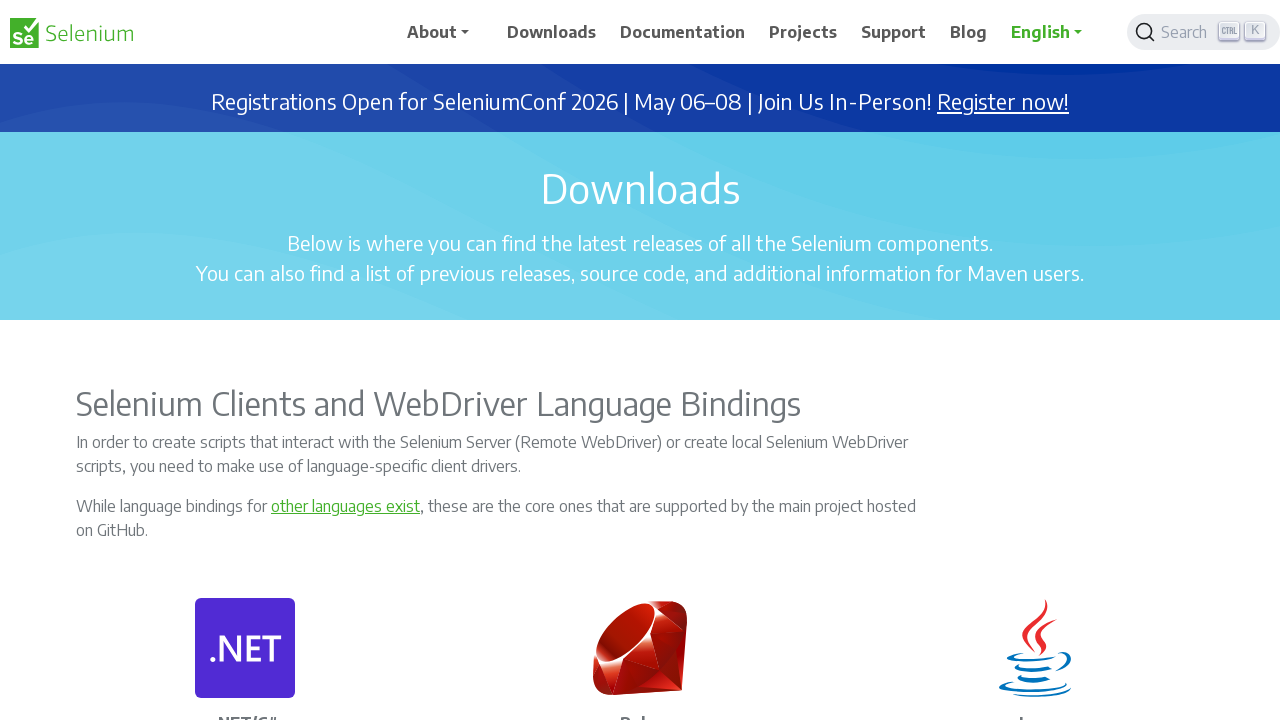

Waited for URL to change to downloads page
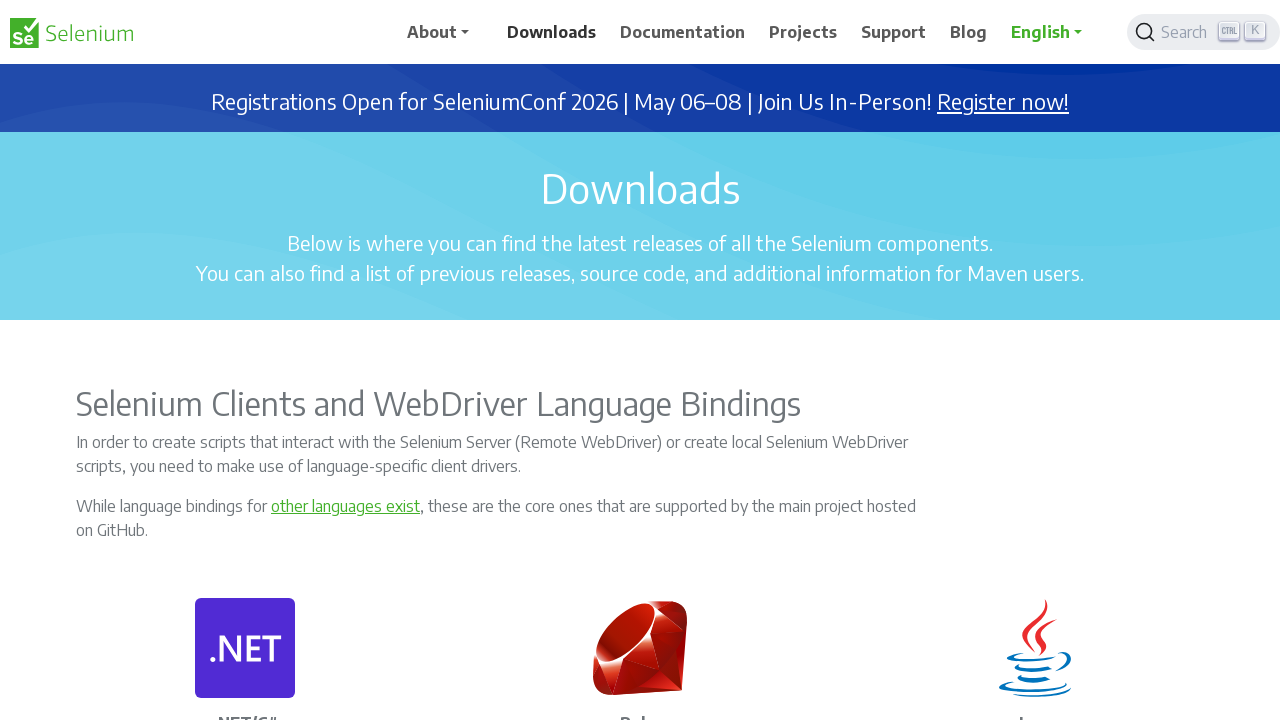

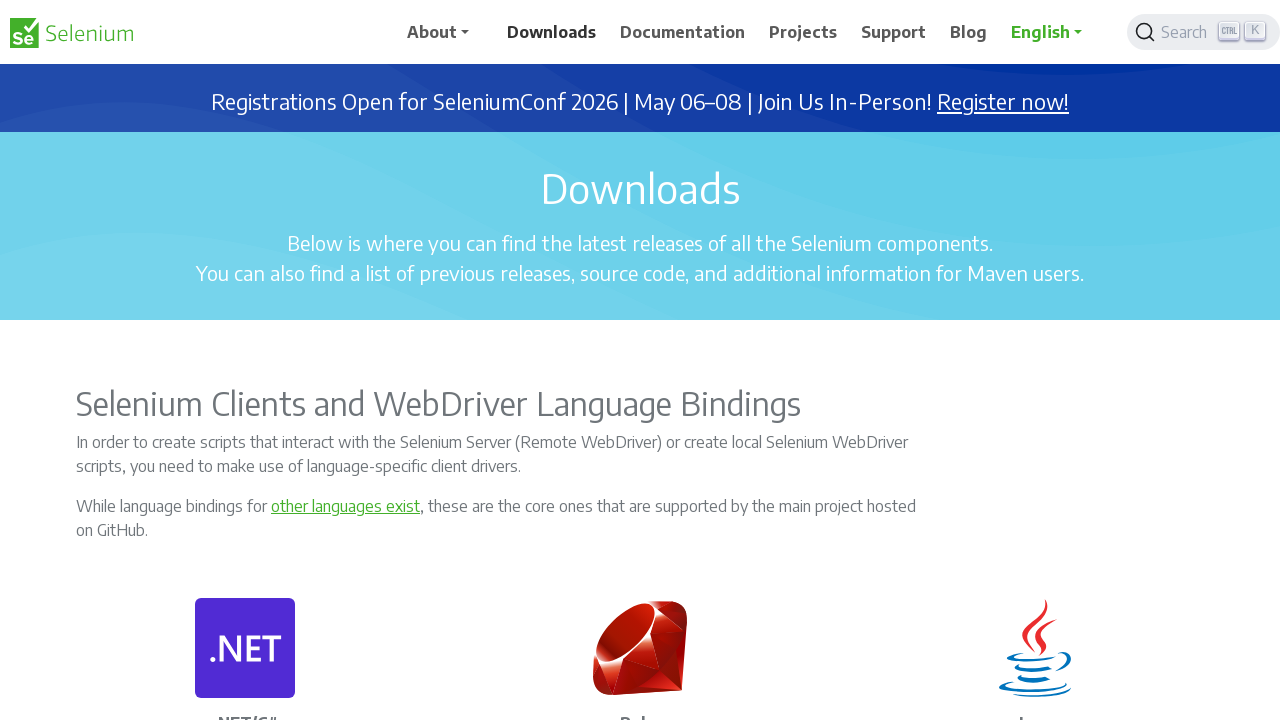